Tests drag and drop functionality by dragging an element and dropping it onto a target area, then verifying the "Dropped!" message appears

Starting URL: https://demoqa.com/droppable/

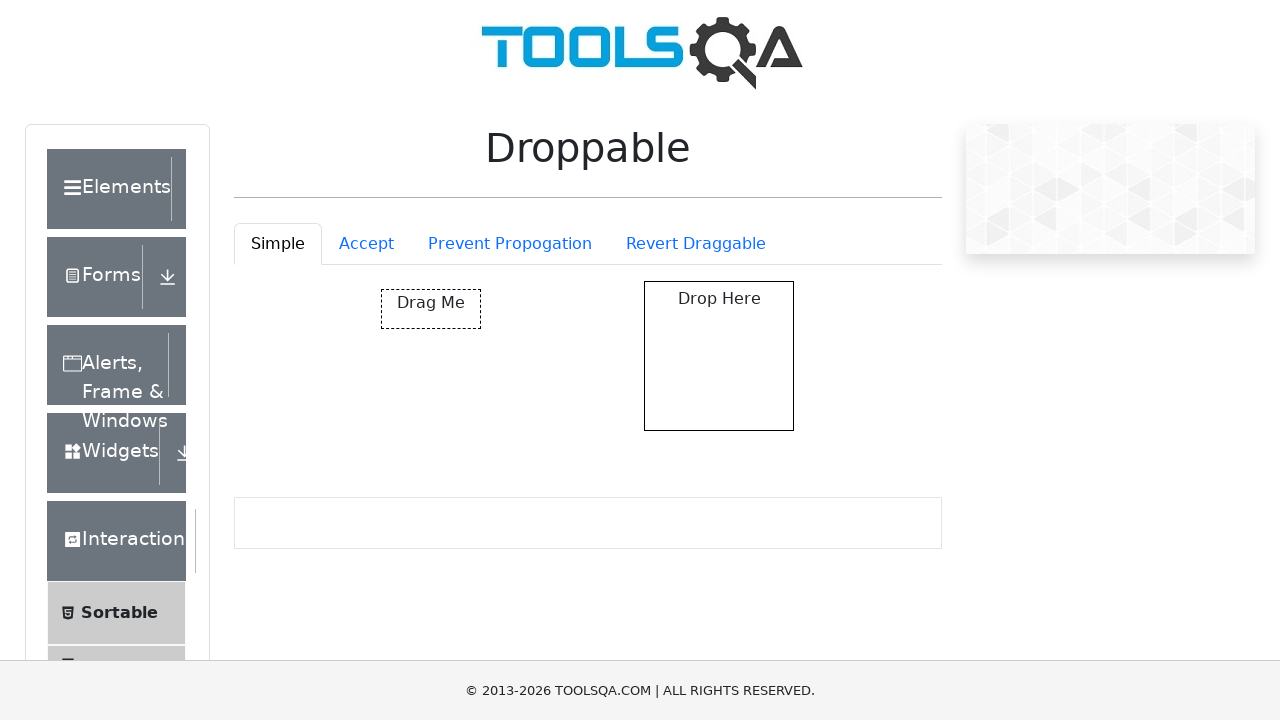

Dragged draggable element and dropped it onto droppable target at (719, 356)
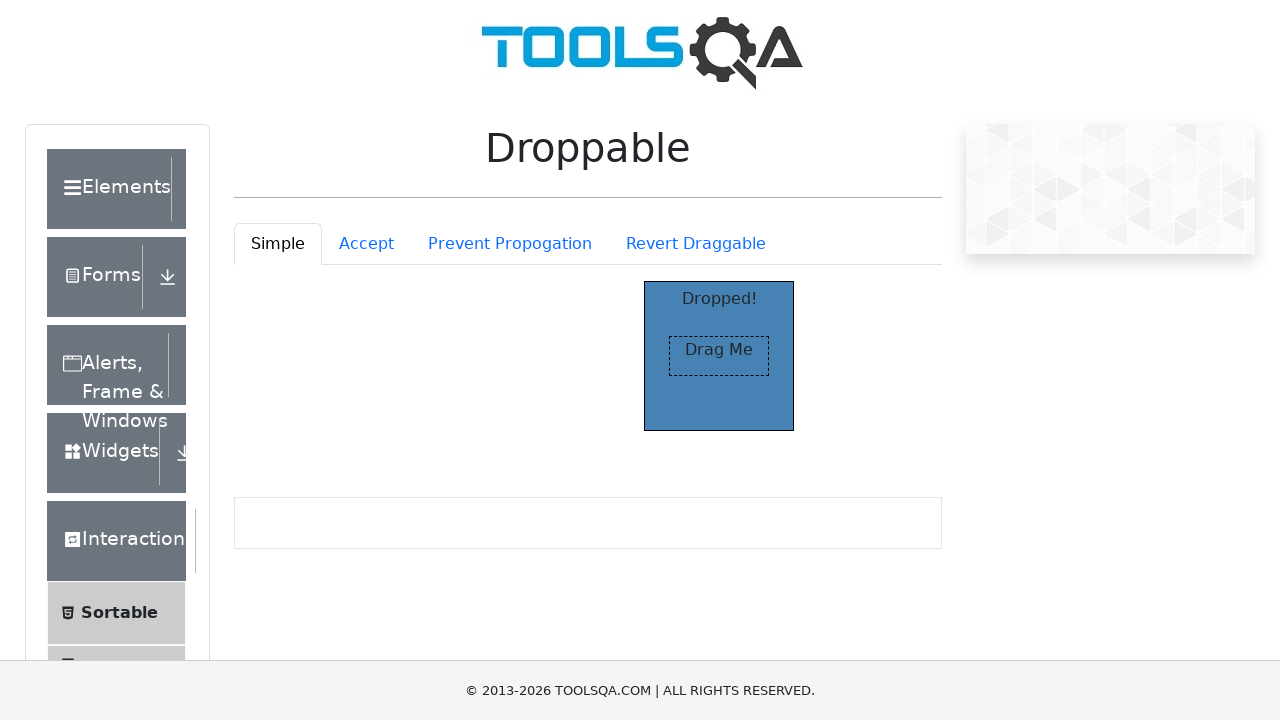

Verified 'Dropped!' message appears in droppable target
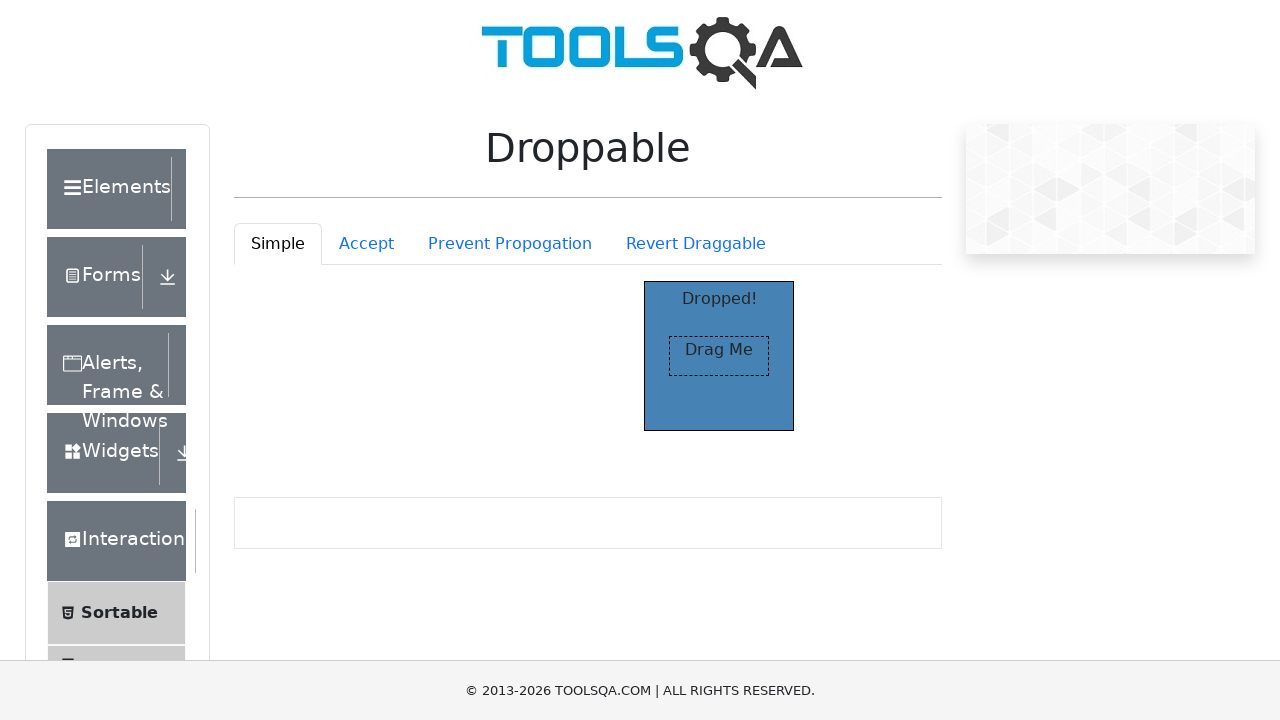

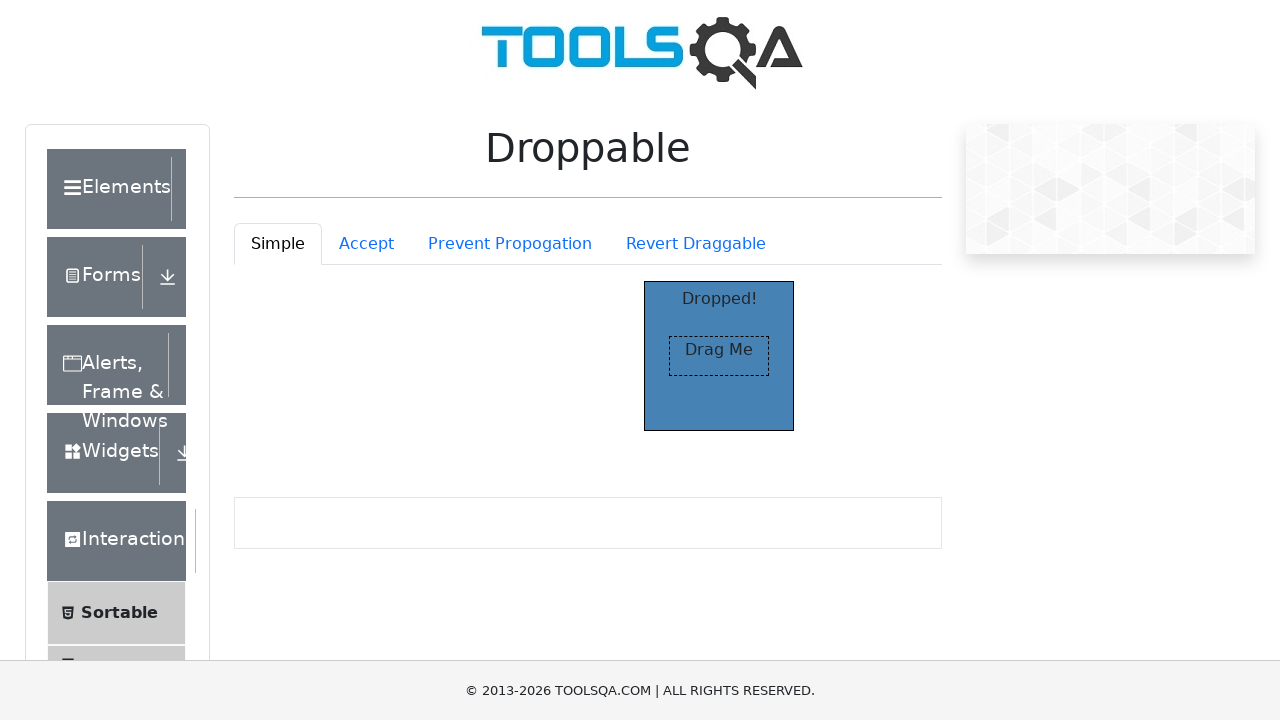